Tests a loader page by waiting for a button to become visible after a loading animation completes, then clicking the button

Starting URL: https://www.automationtesting.co.uk/loader.html

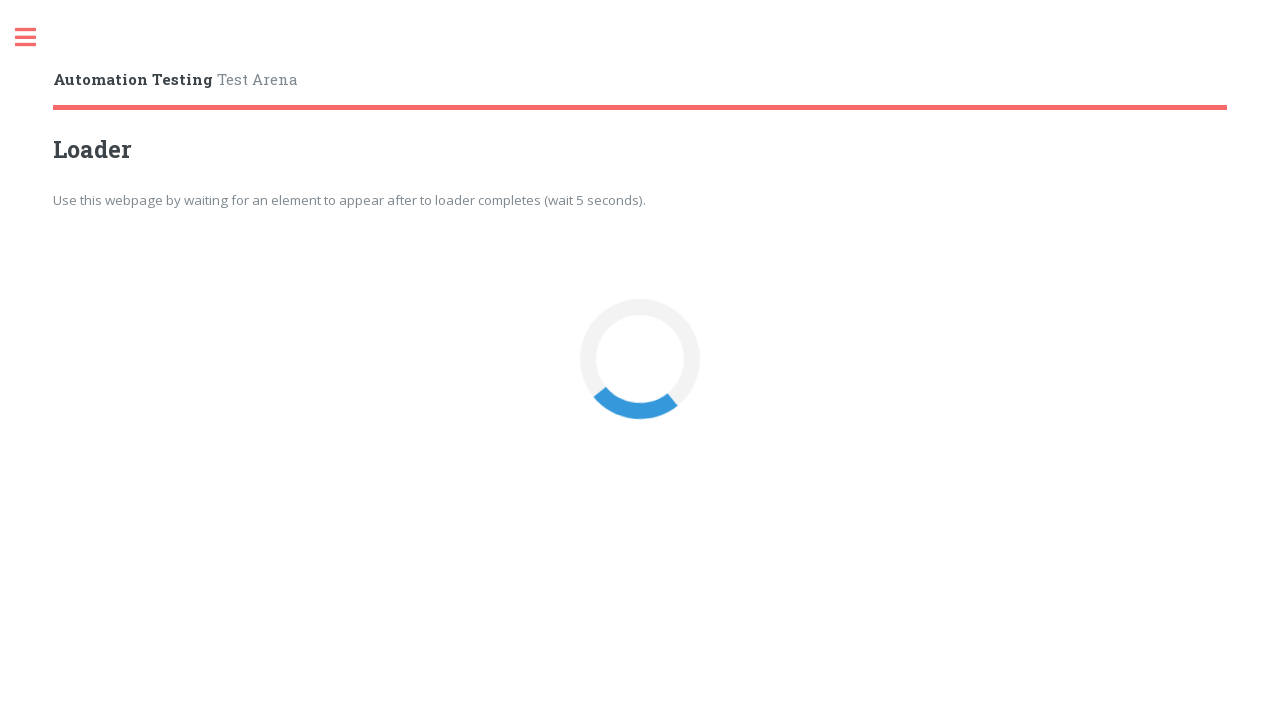

Navigated to loader test page
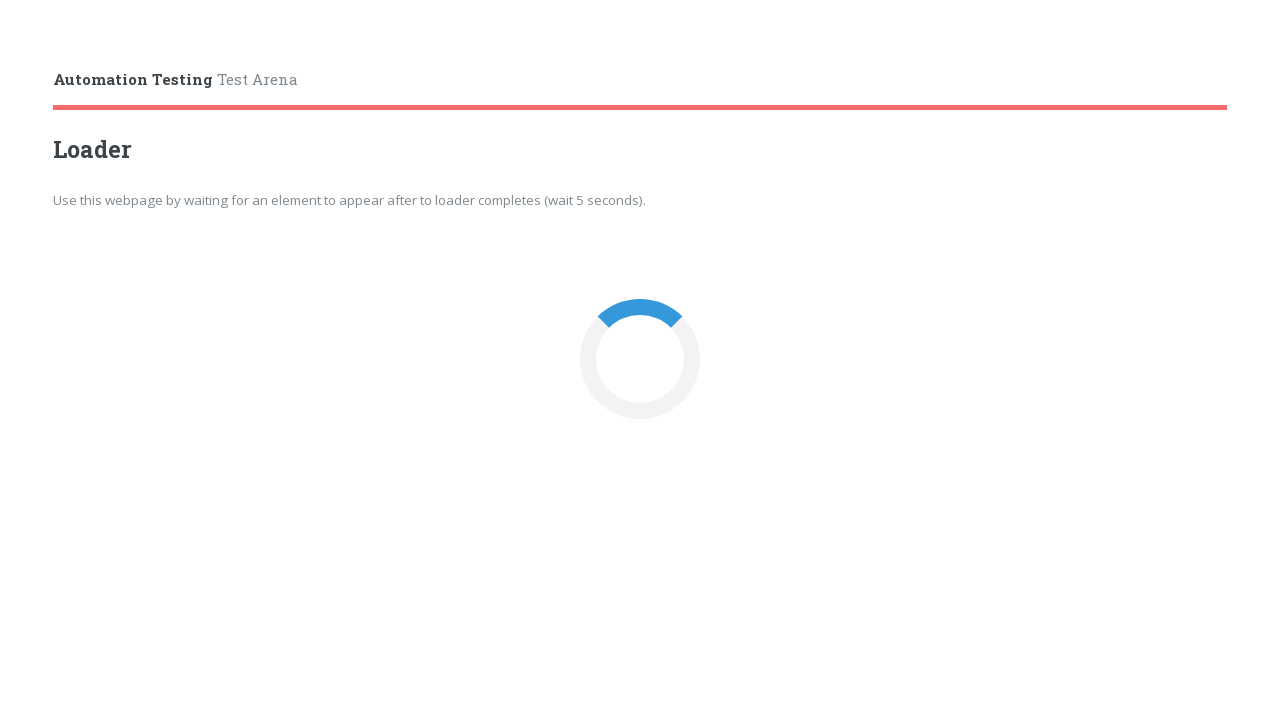

Waited for loader button to become visible after loading animation completed
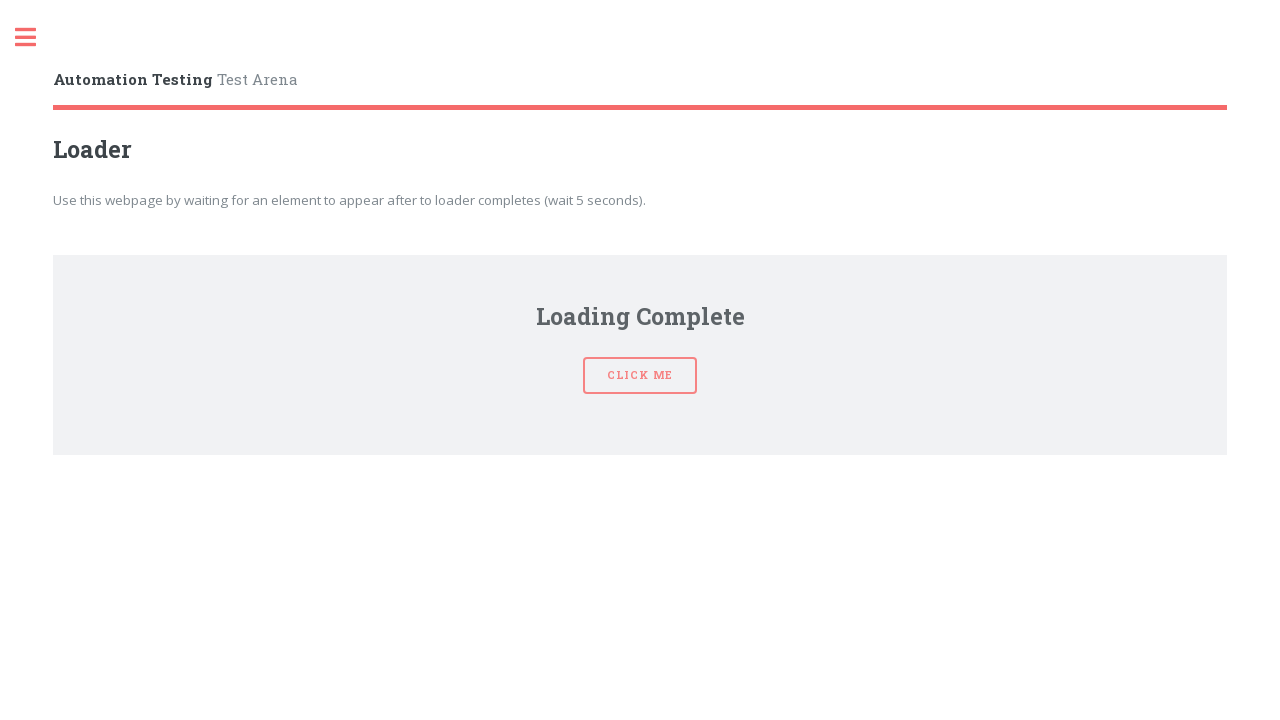

Clicked the loader button at (640, 360) on button#loaderBtn
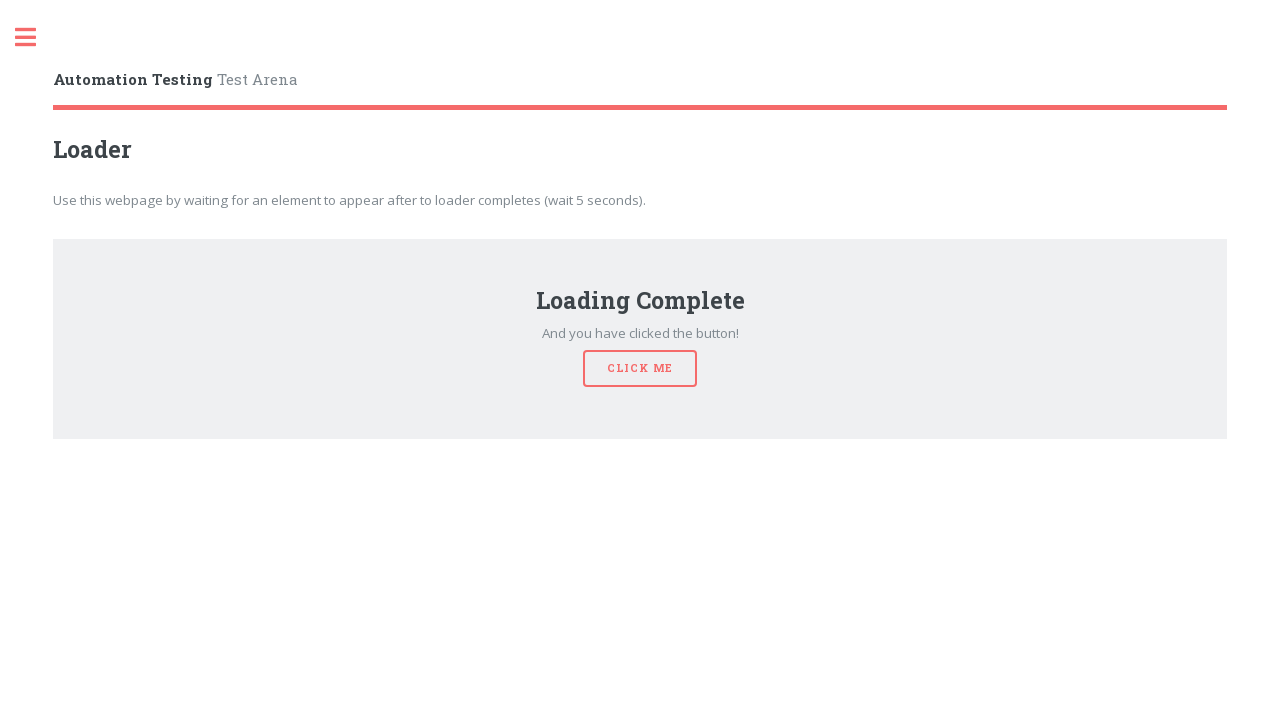

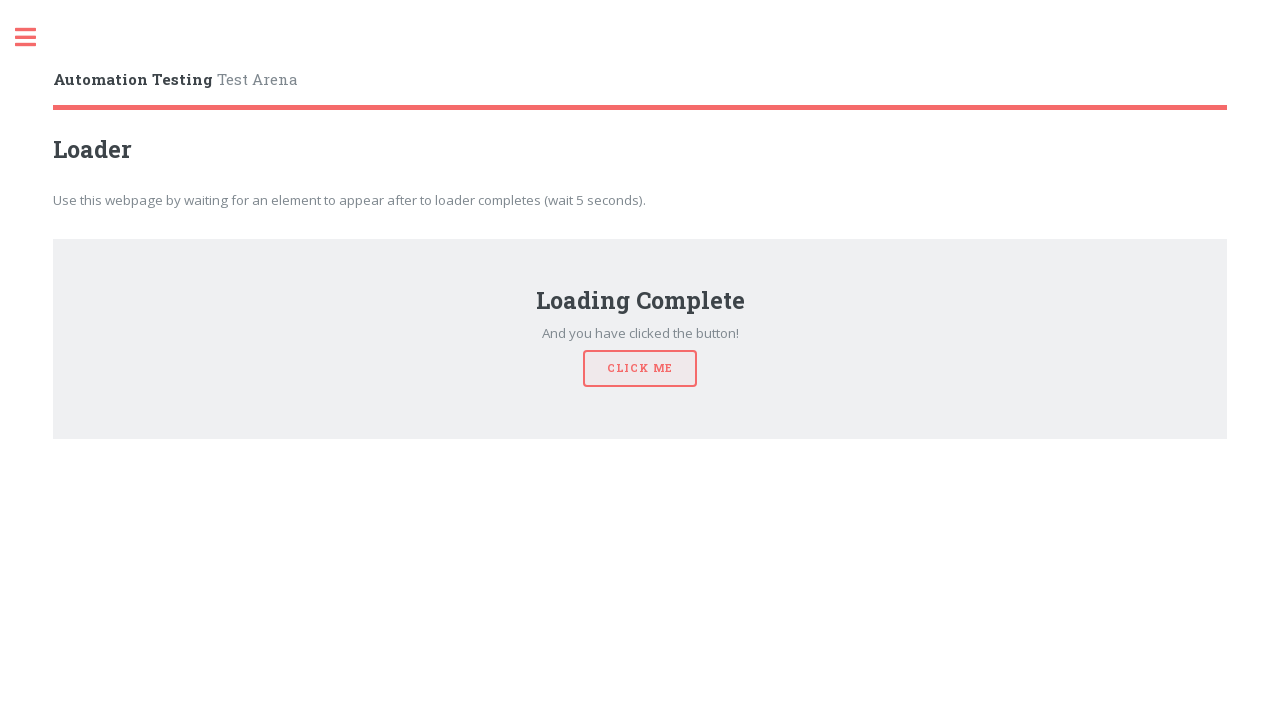